Tests Shadow DOM interaction by filling a search input field within a shadow DOM element on a books PWA application and reading the resulting description text

Starting URL: https://books-pwakit.appspot.com/

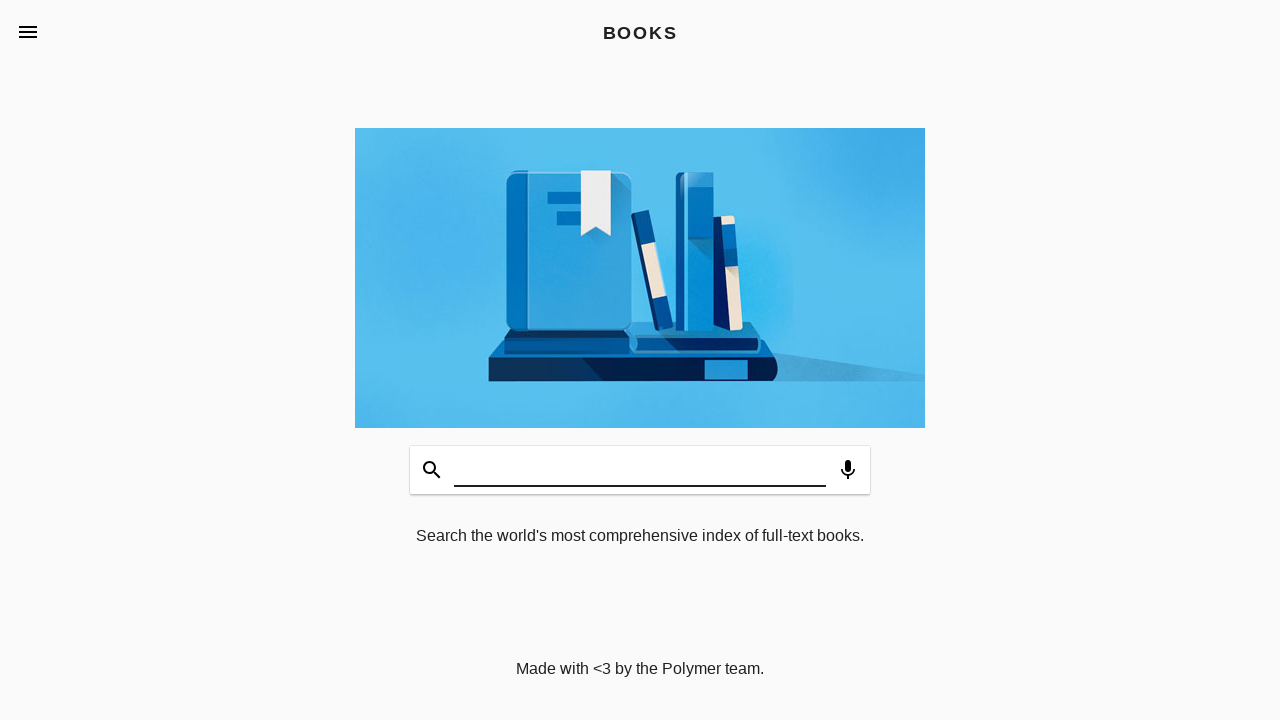

Filled search input field within Shadow DOM with 'Bredlin' on book-app[apptitle='BOOKS'] #input
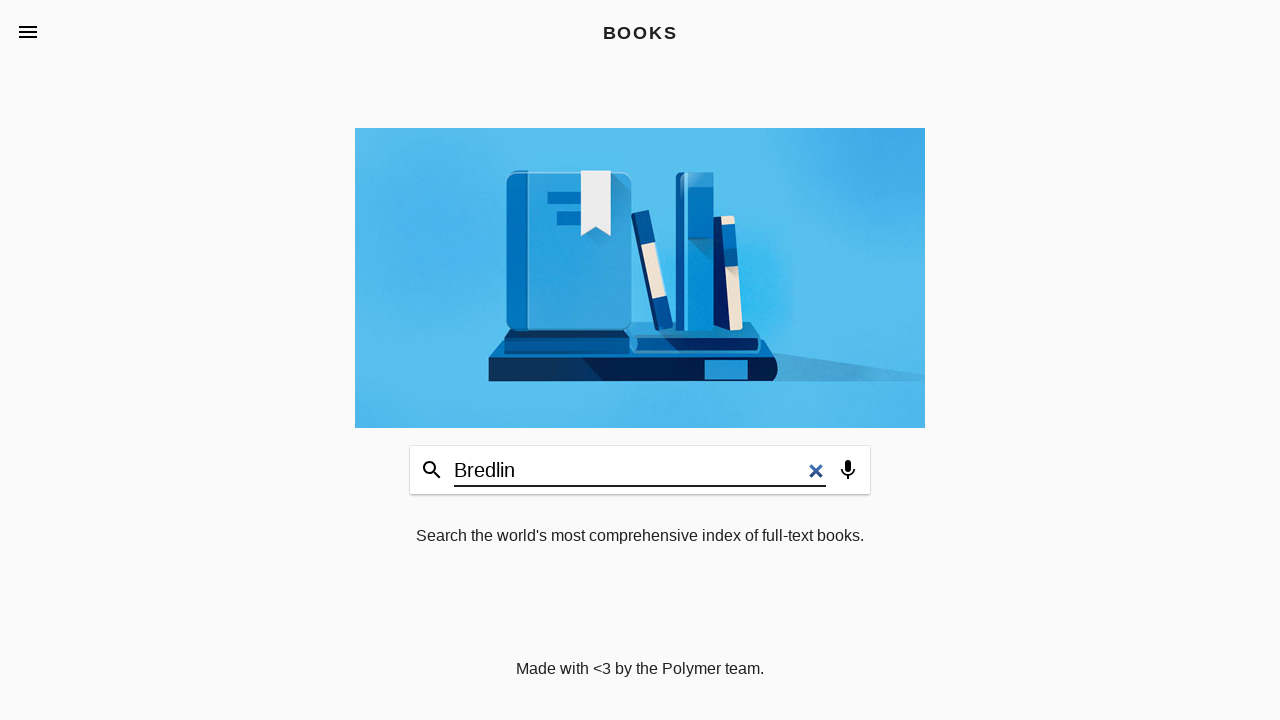

Books description element appeared after search
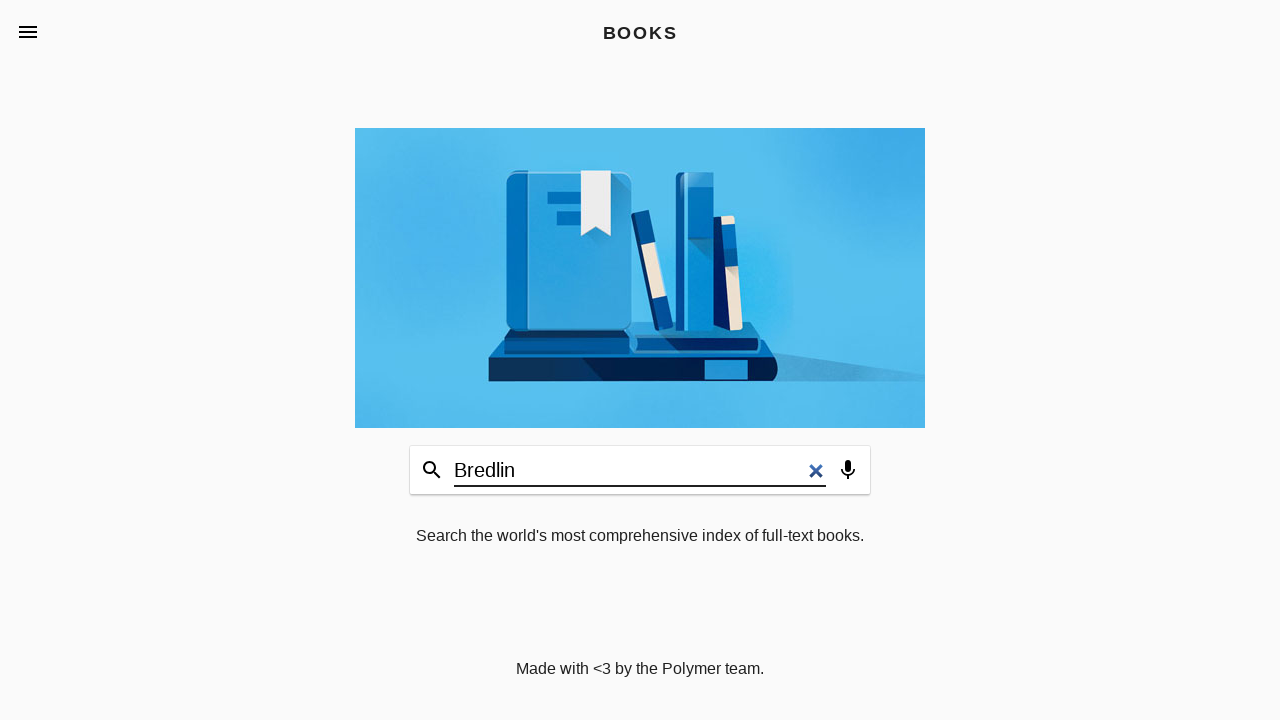

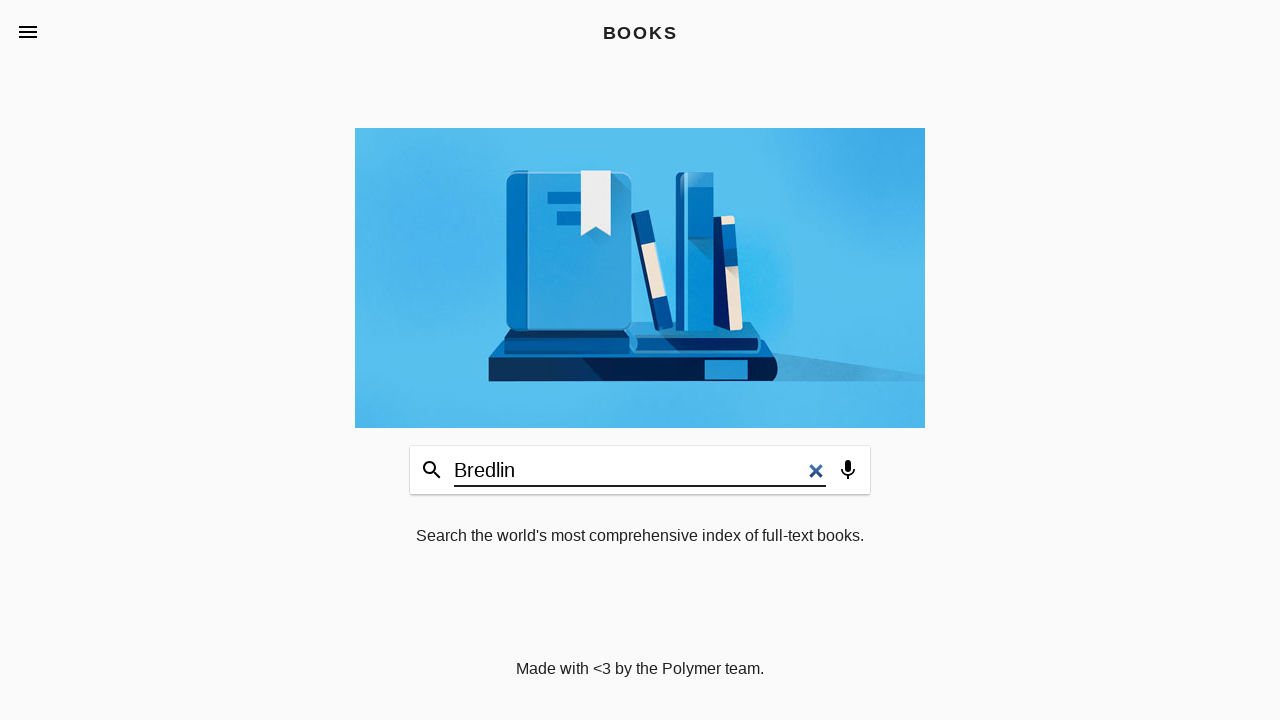